Tests accepting a JavaScript alert by clicking a button that triggers the alert and verifying the result message

Starting URL: https://automationfc.github.io/basic-form/index.html

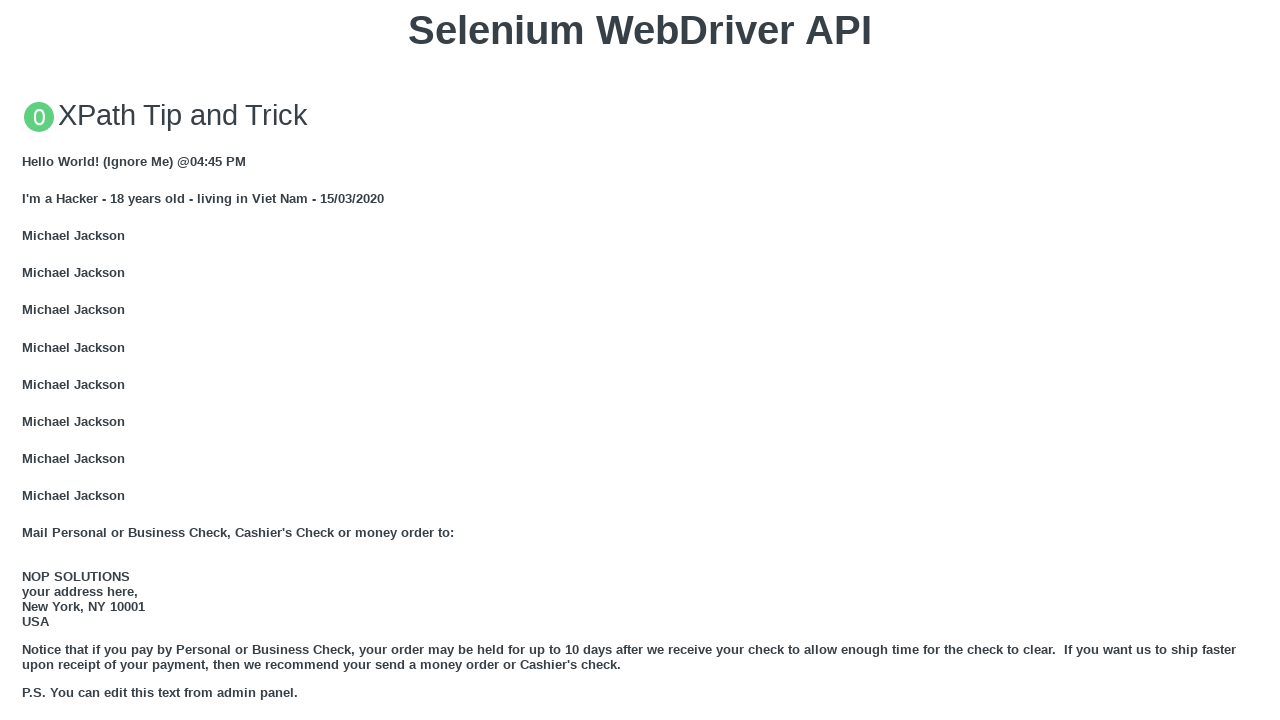

Navigated to basic form page
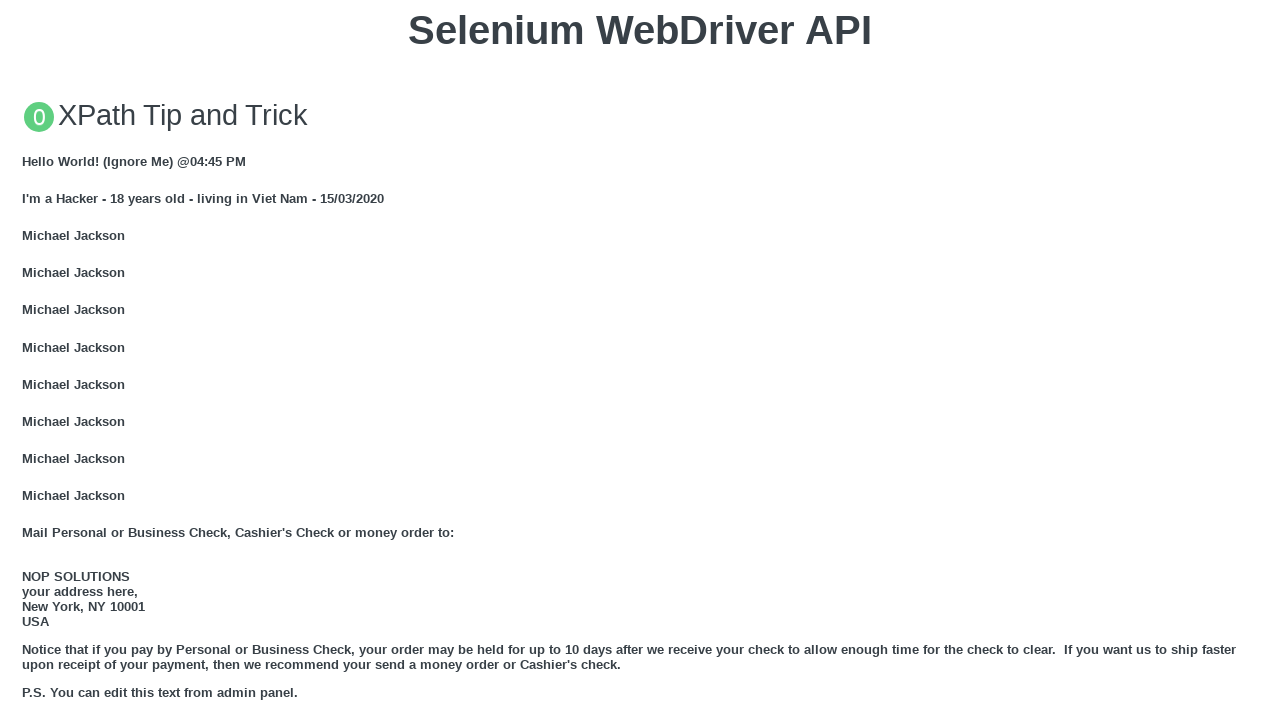

Clicked button to trigger JavaScript alert at (640, 360) on xpath=//button[text()='Click for JS Alert']
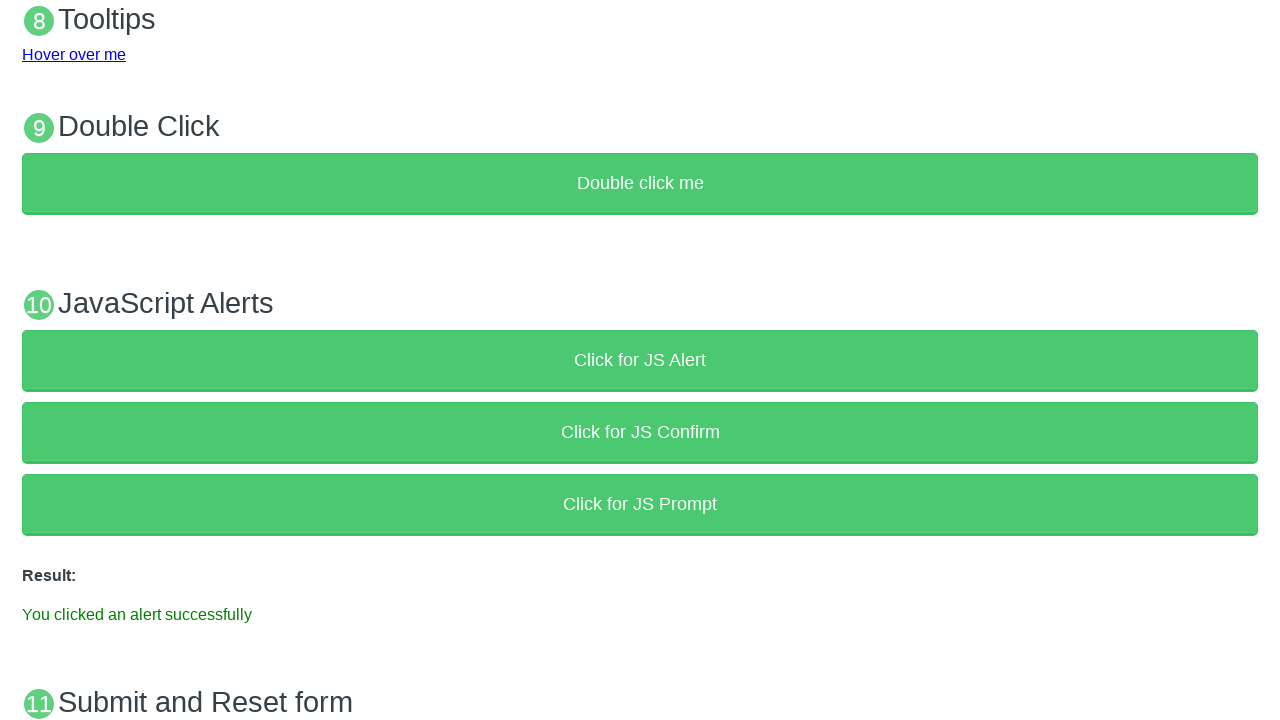

Set up dialog handler to accept alerts
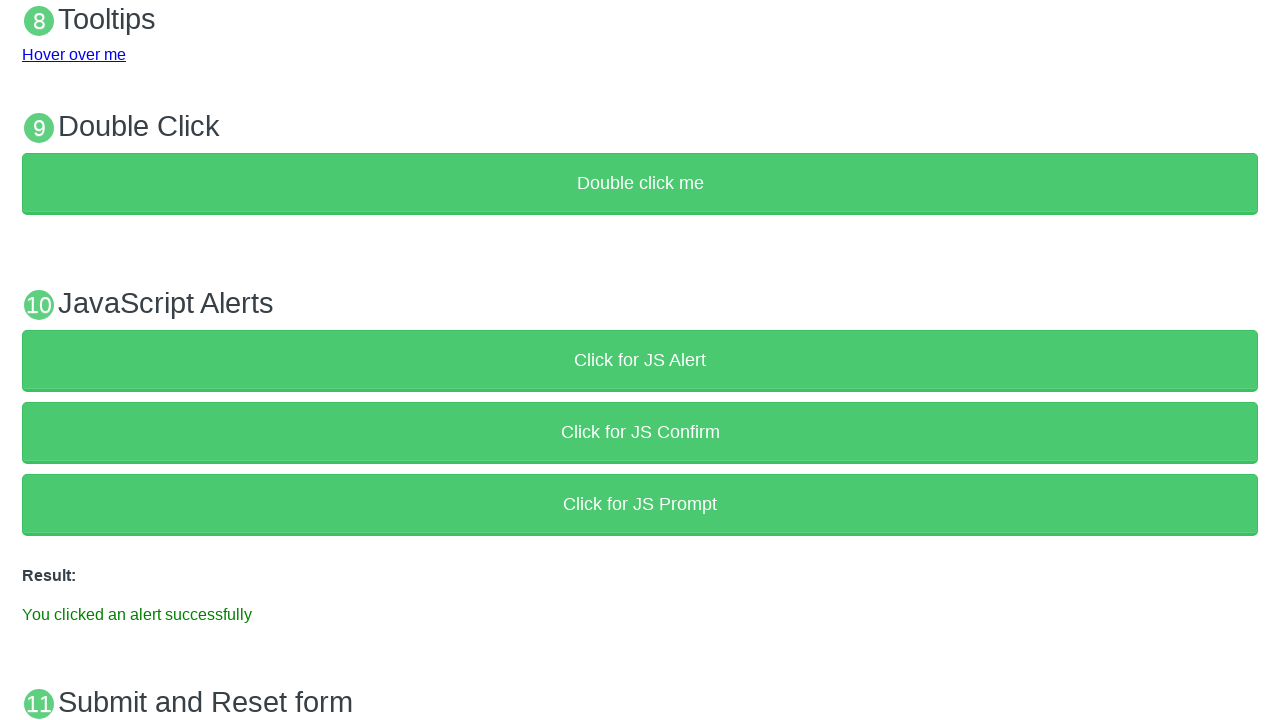

Verified success message 'You clicked an alert successfully' appeared
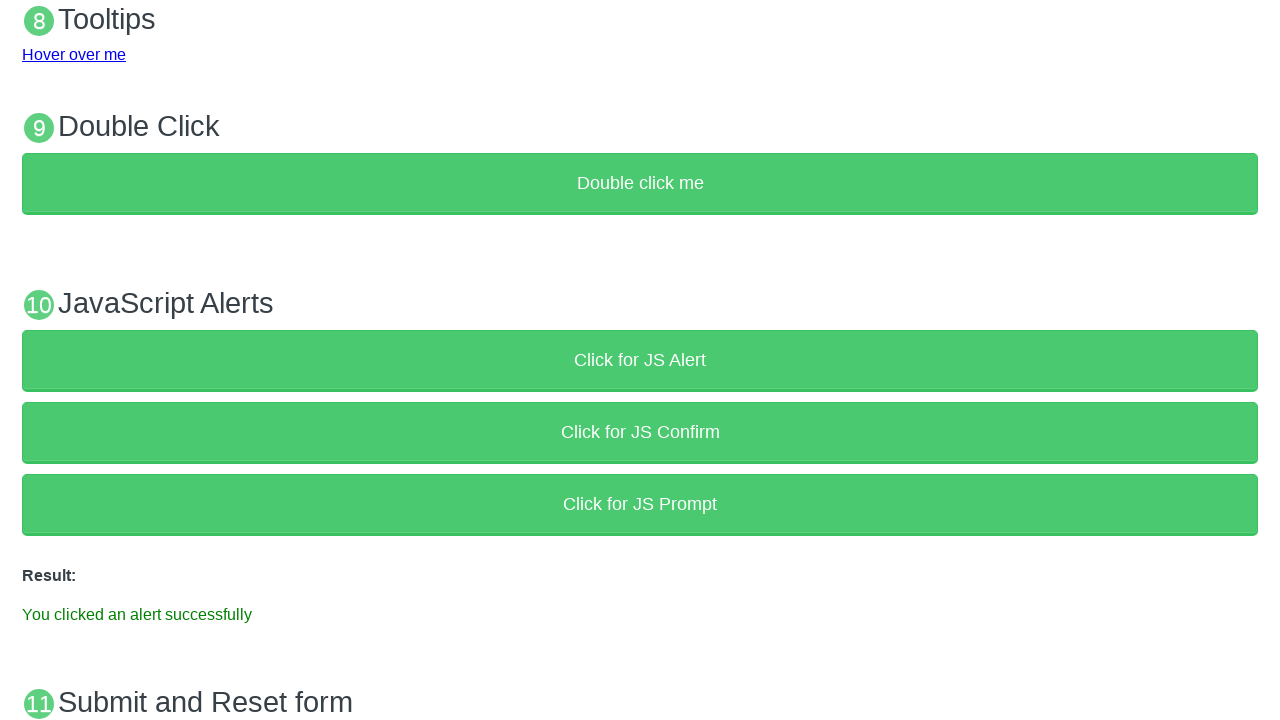

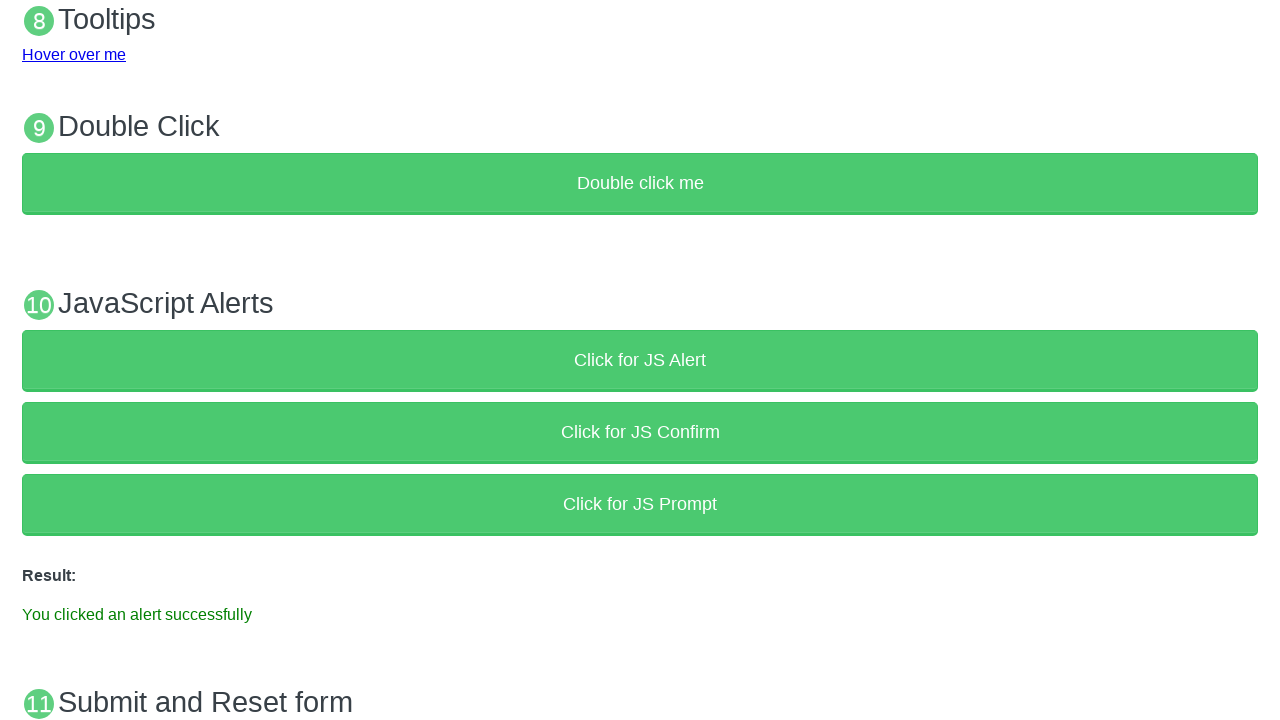